Tests navigation menu interaction by hovering and clicking through nested menu items (Schools > Private > Govt Aided)

Starting URL: https://schooledn.py.gov.in/admission/hsc.html

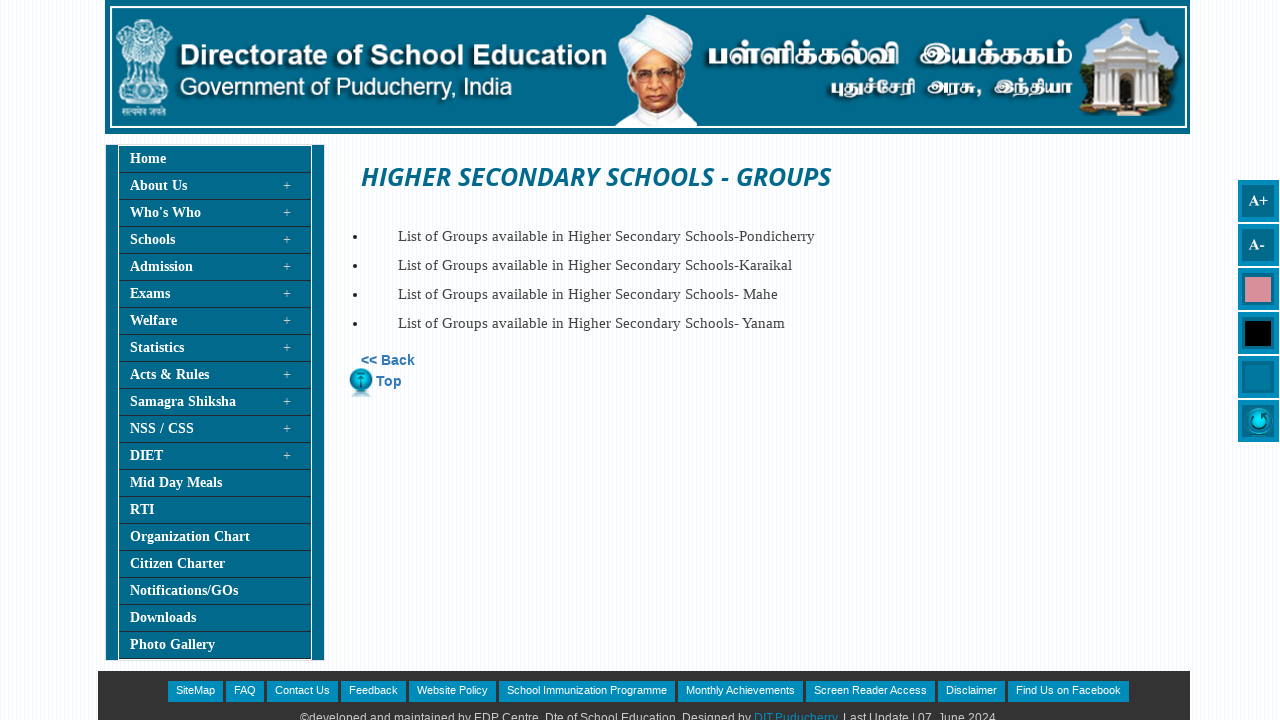

Clicked on Schools menu item at (215, 240) on xpath=//a[@href='#'][text()='Schools']
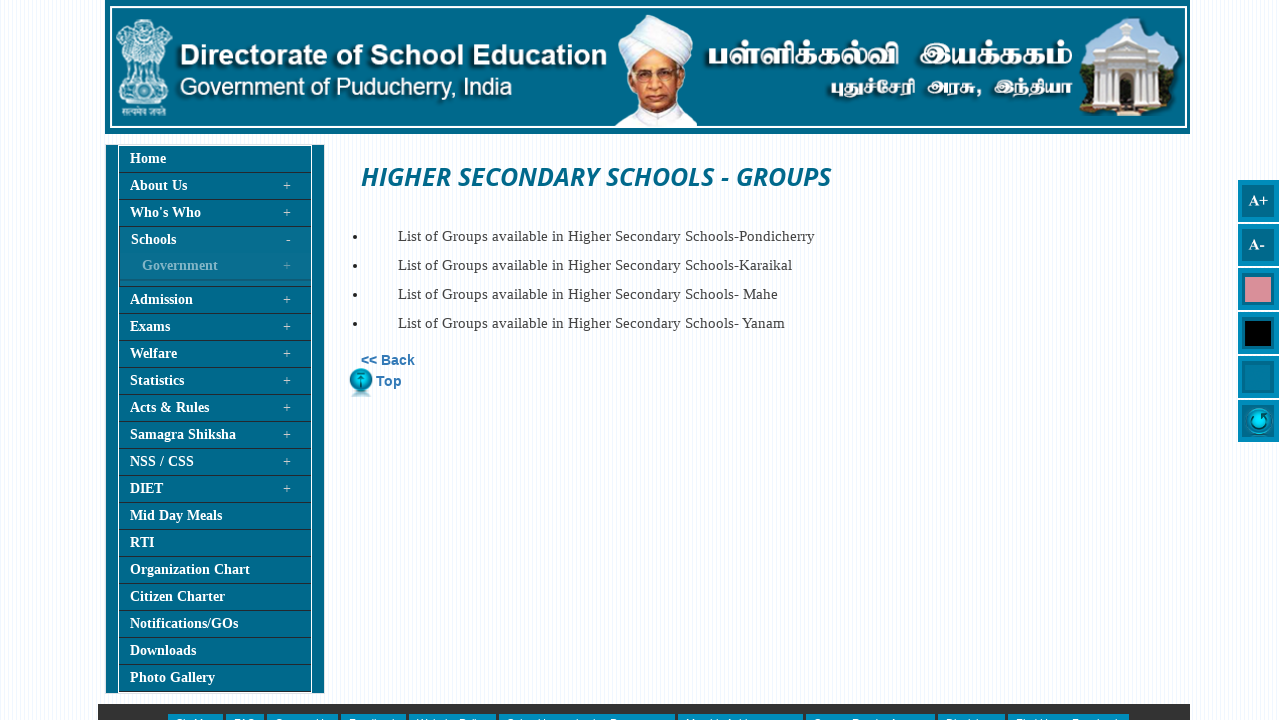

Waited for Schools menu to appear
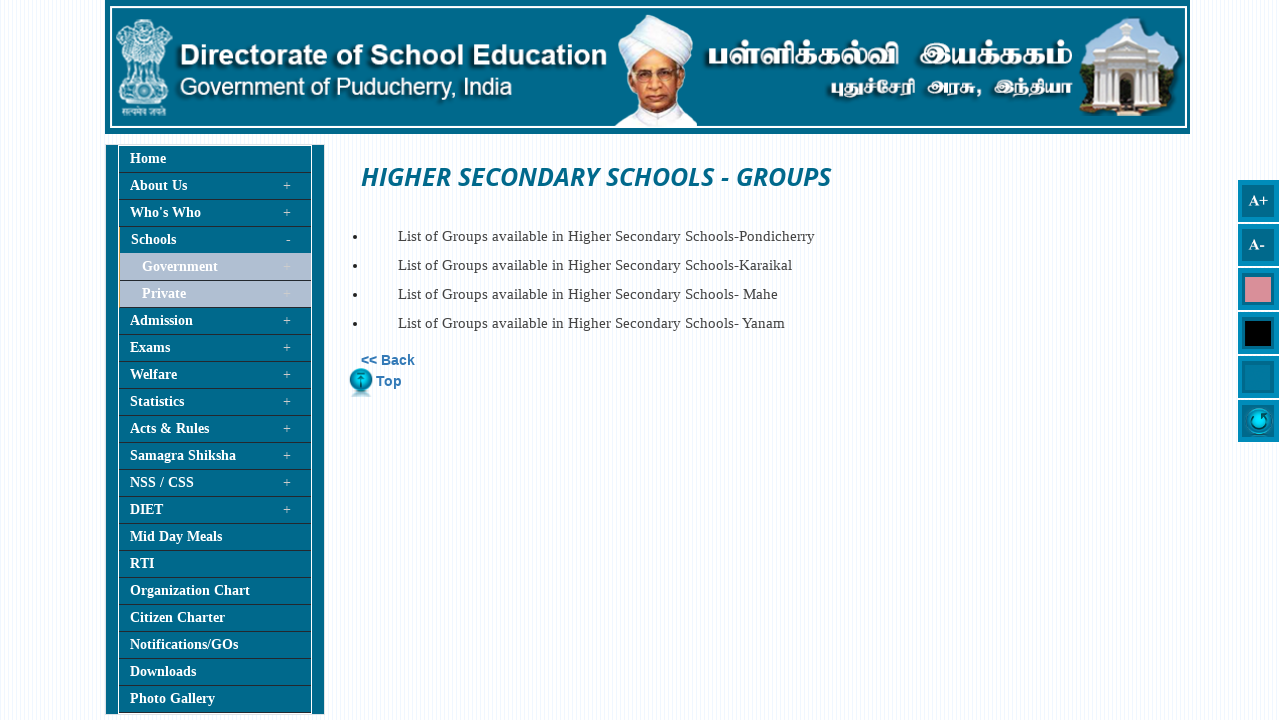

Clicked on Private submenu item at (216, 294) on xpath=//a[@href='#'][text()='Private']
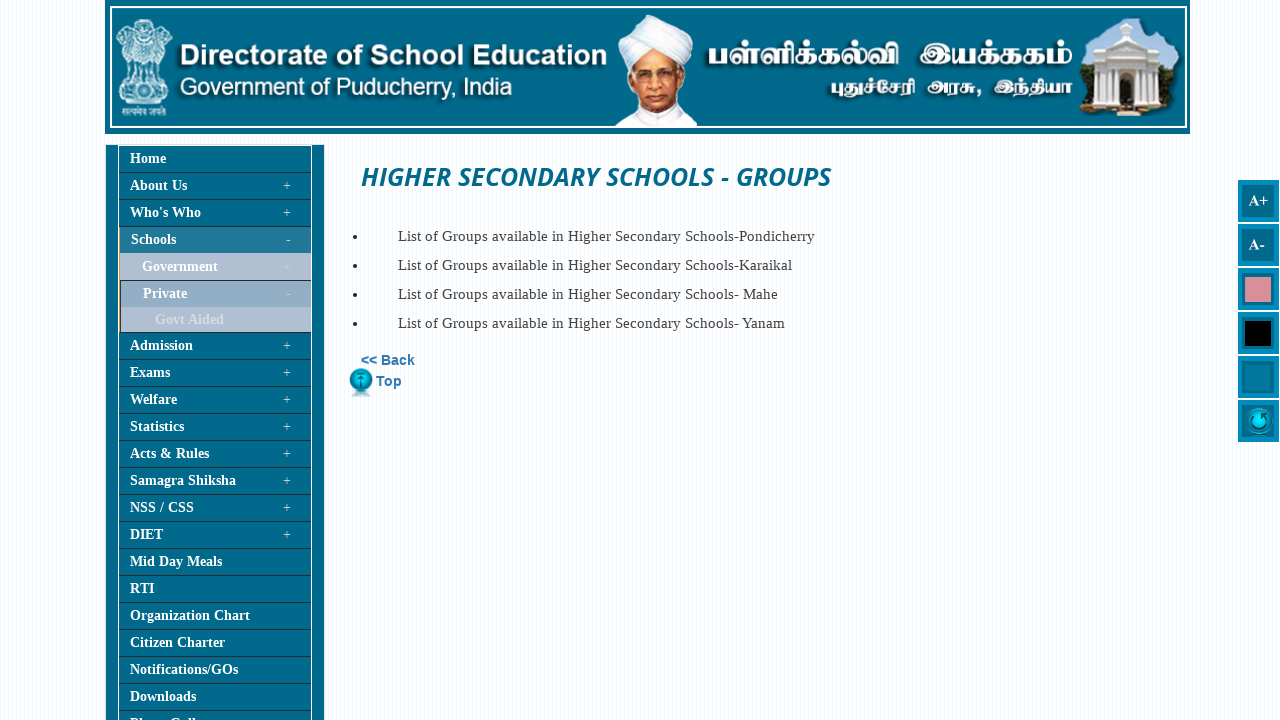

Waited for Private submenu to appear
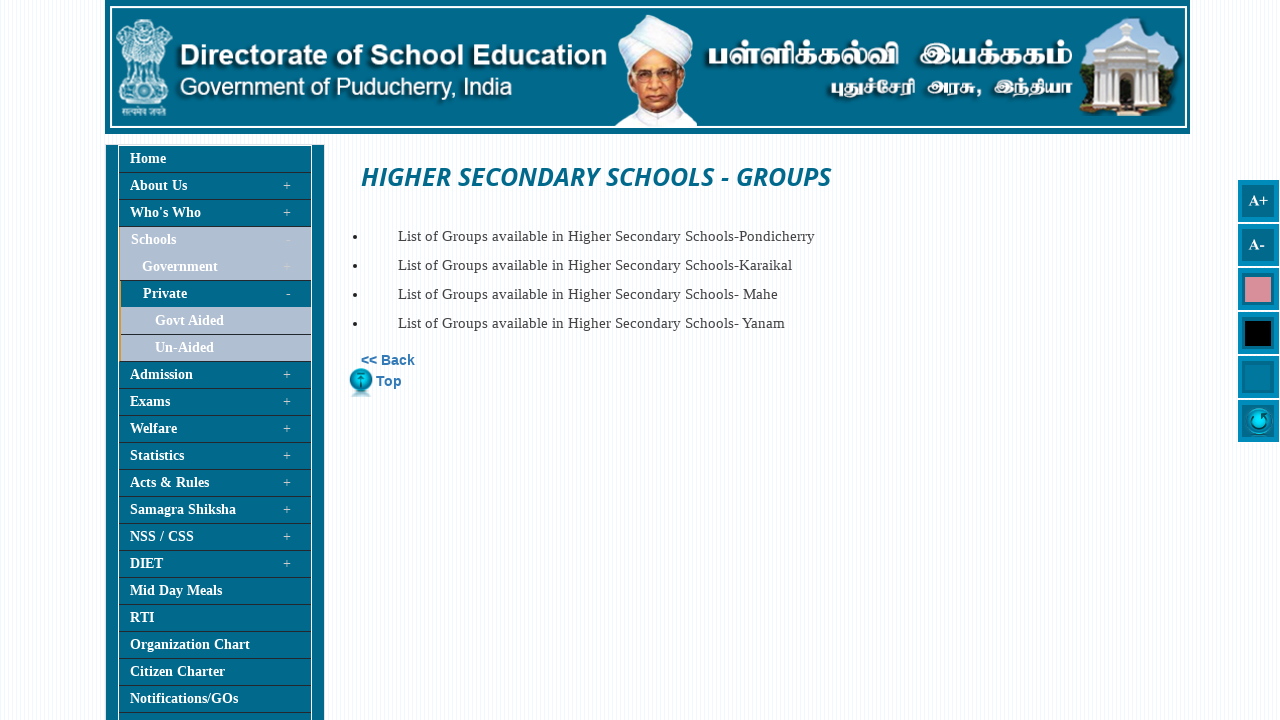

Clicked on Govt Aided link at (216, 321) on xpath=//a[@href='../schools/govtAided.html'][text()='Govt Aided']
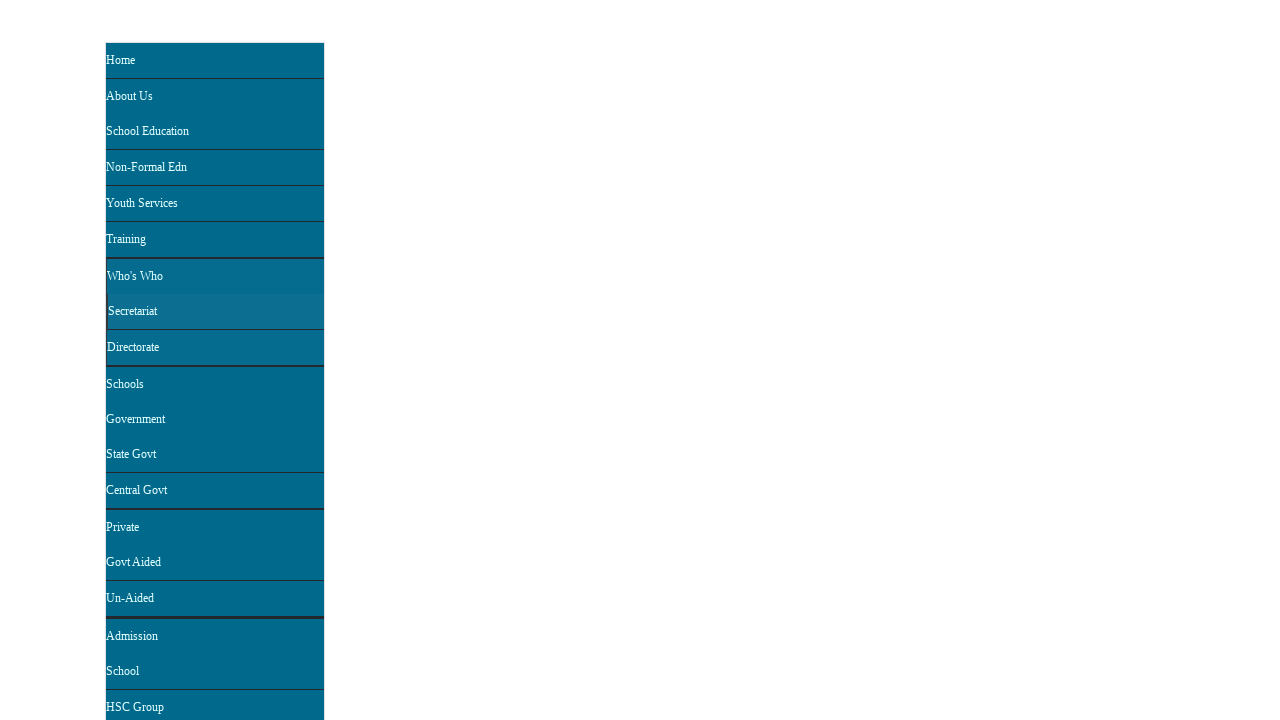

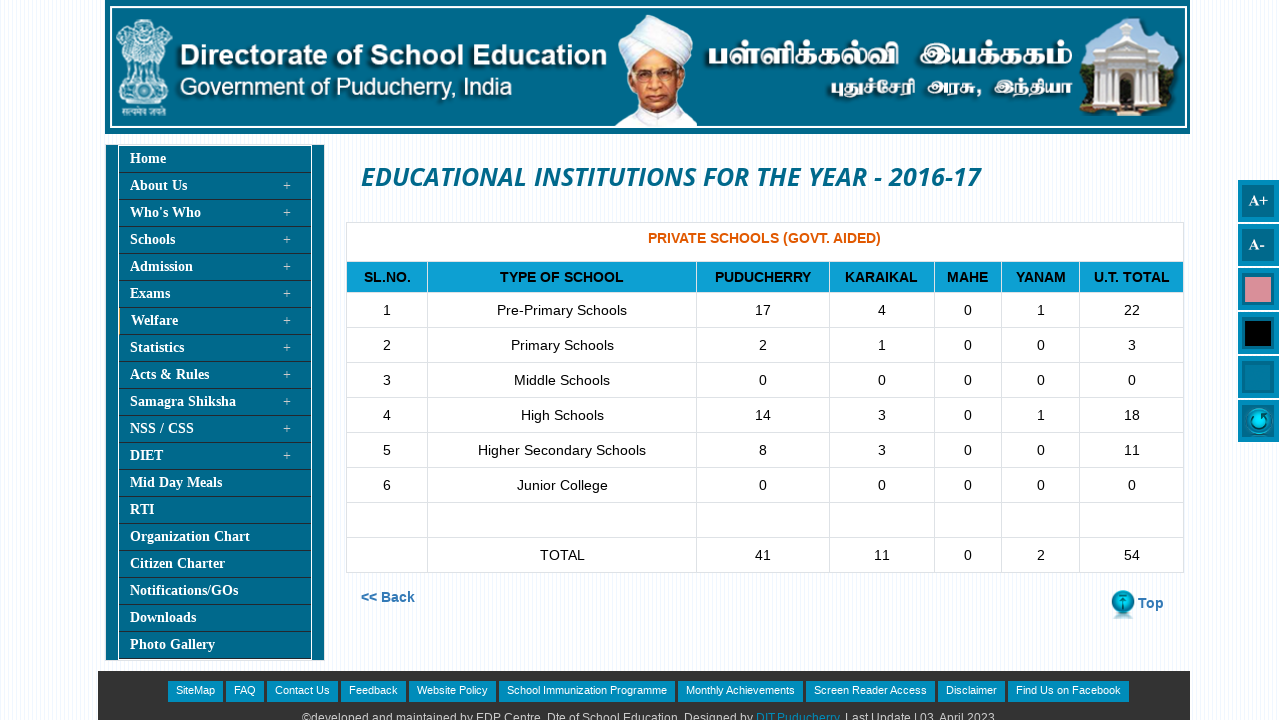